Tests frame handling by navigating to frames section through hover menu and entering text in an iframe

Starting URL: http://demo.automationtesting.in/Register.html

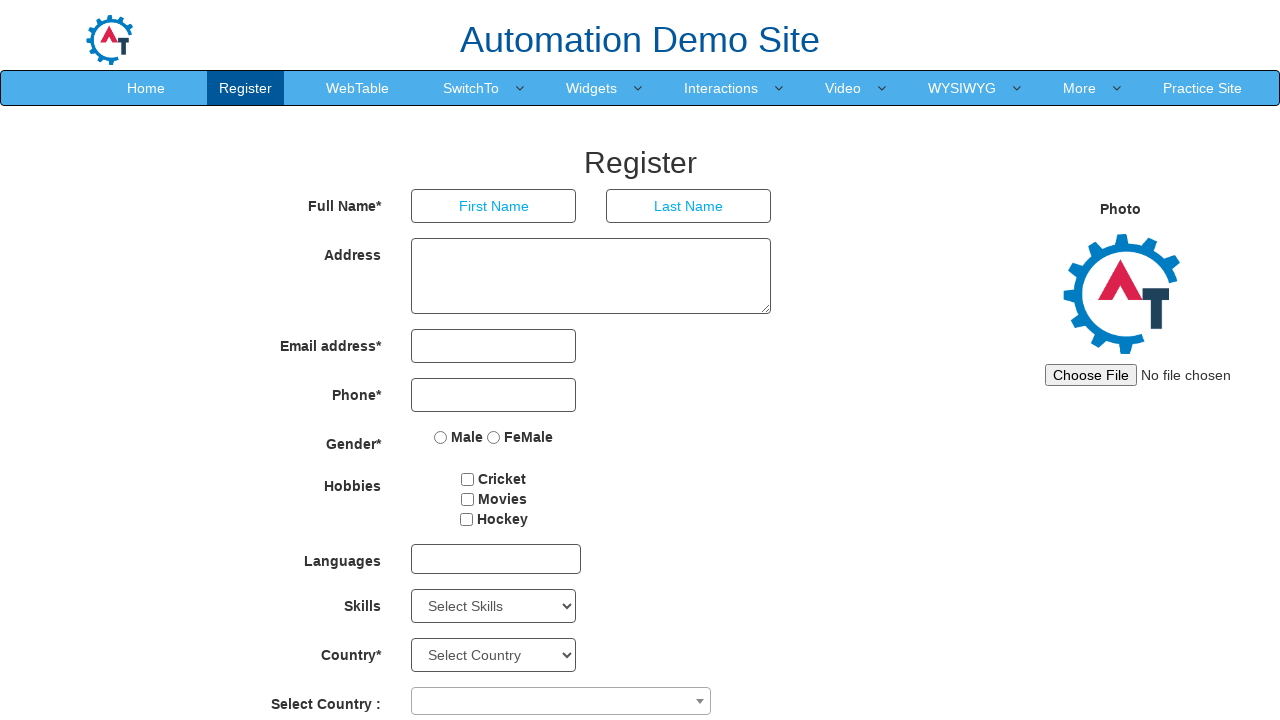

Hovered over 'SwitchTo' menu to expand it at (471, 88) on xpath=//a[text()='SwitchTo']
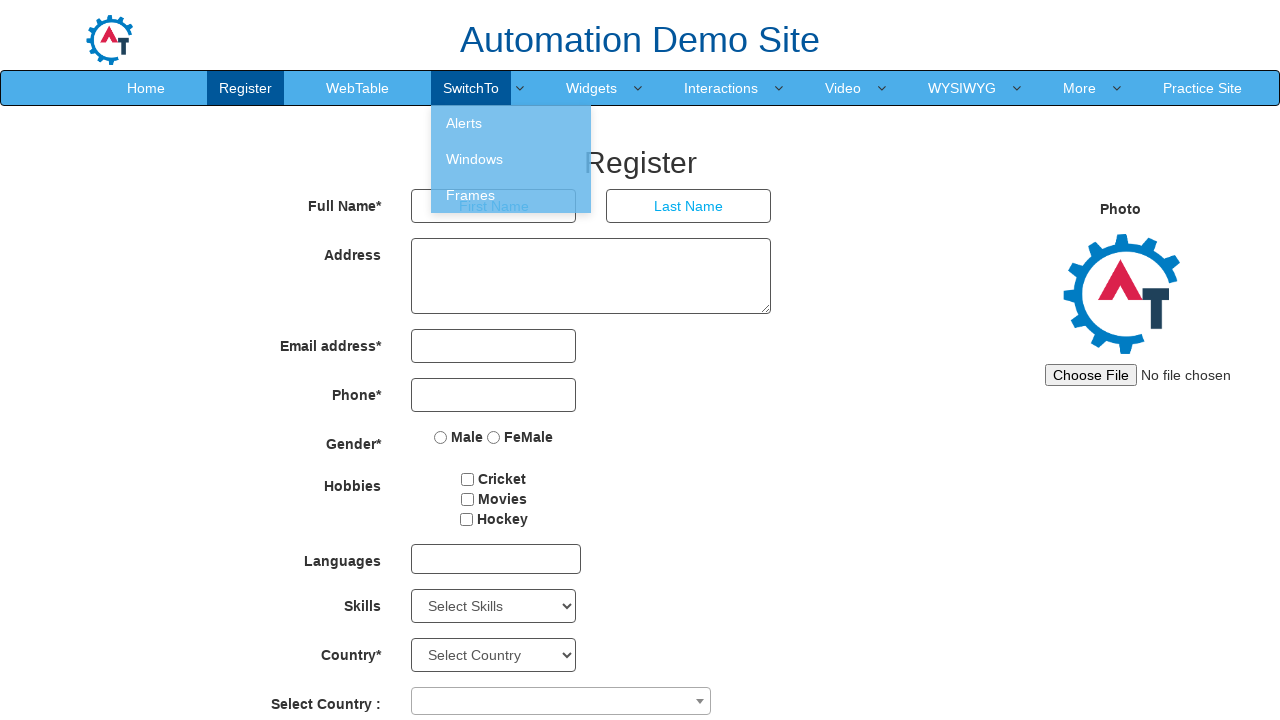

Clicked on 'Frames' option from the expanded menu at (511, 195) on xpath=//a[text()='Frames']
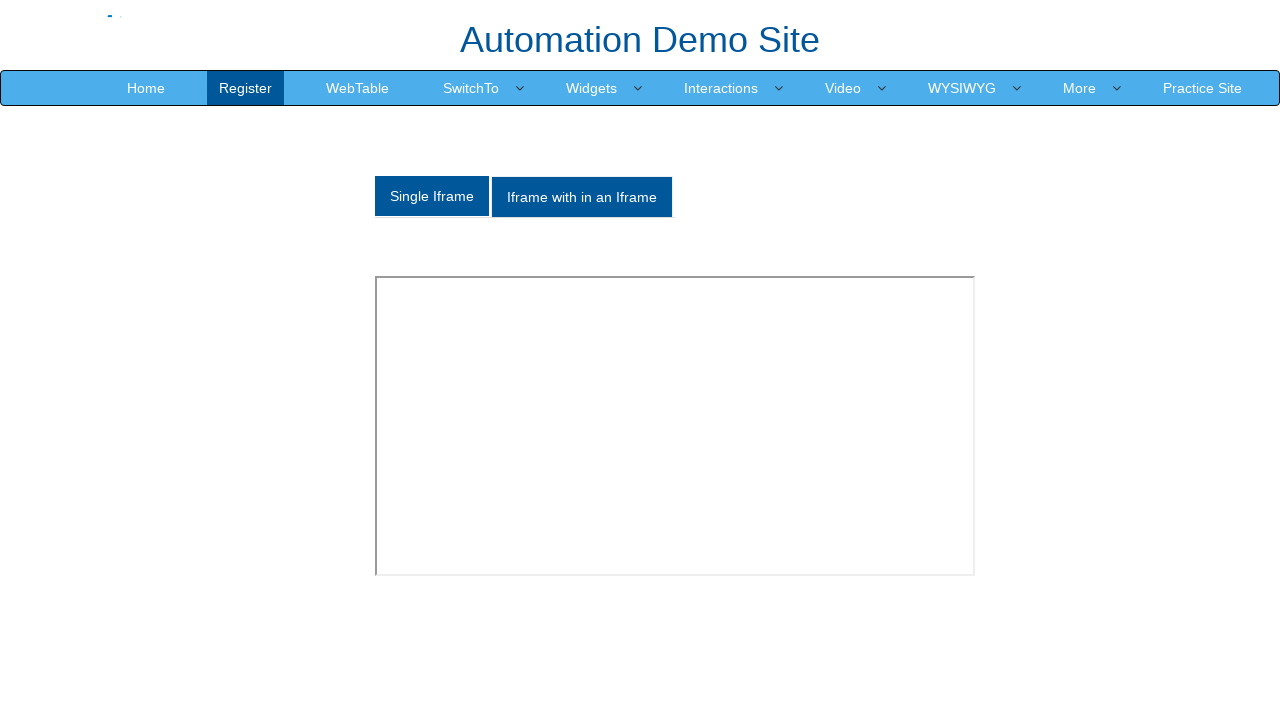

Switched to the iframe named 'SingleFrame'
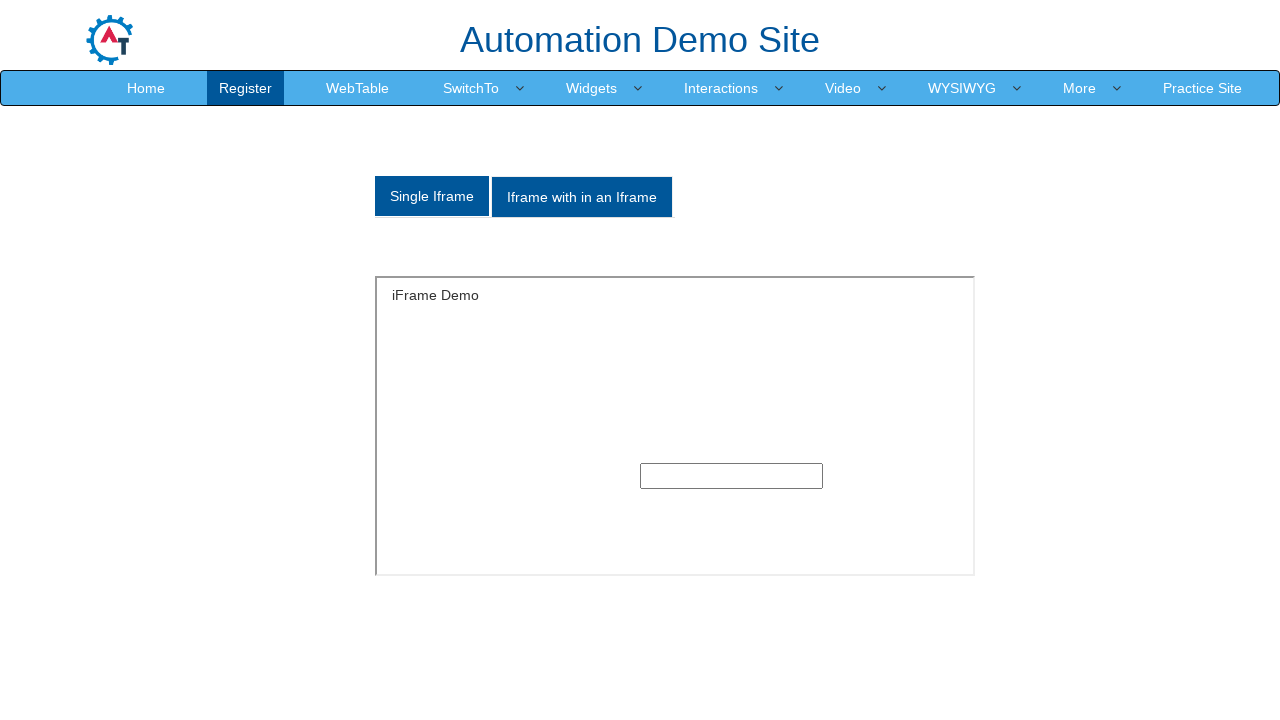

Entered 'Waheed Abbas' in the input field within the iframe on //div[@class='col-xs-6 col-xs-offset-5']//input
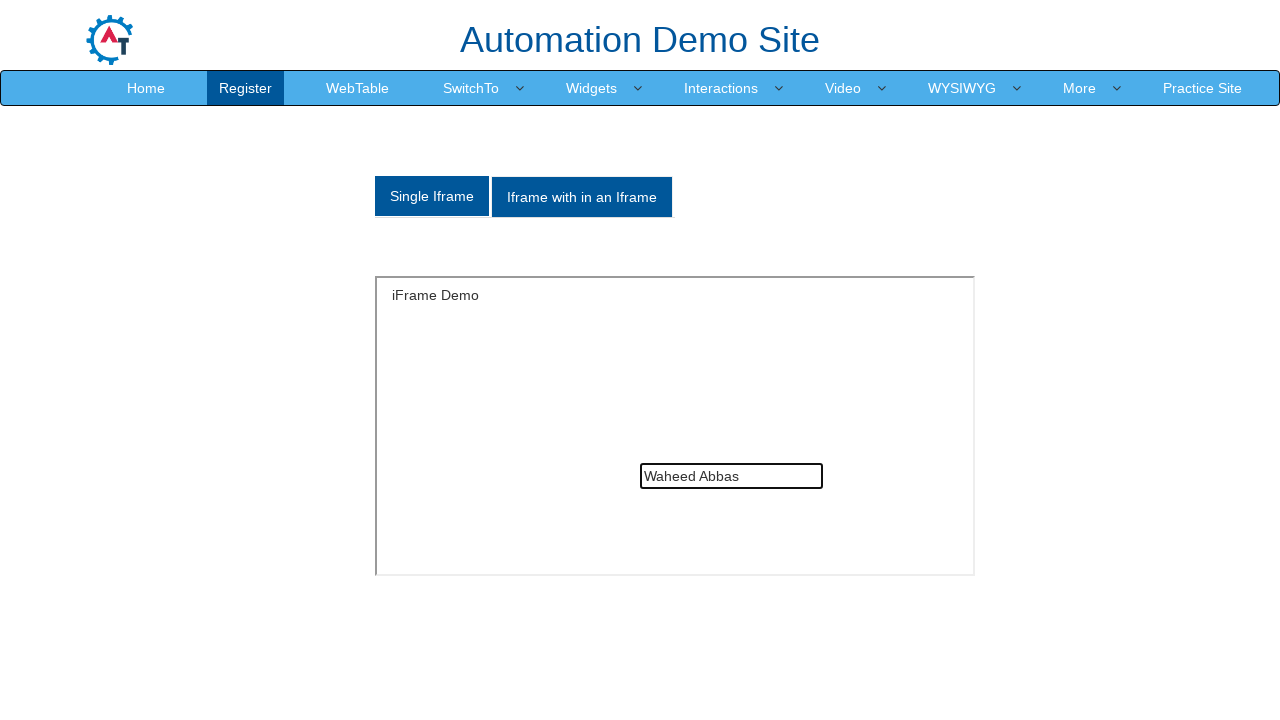

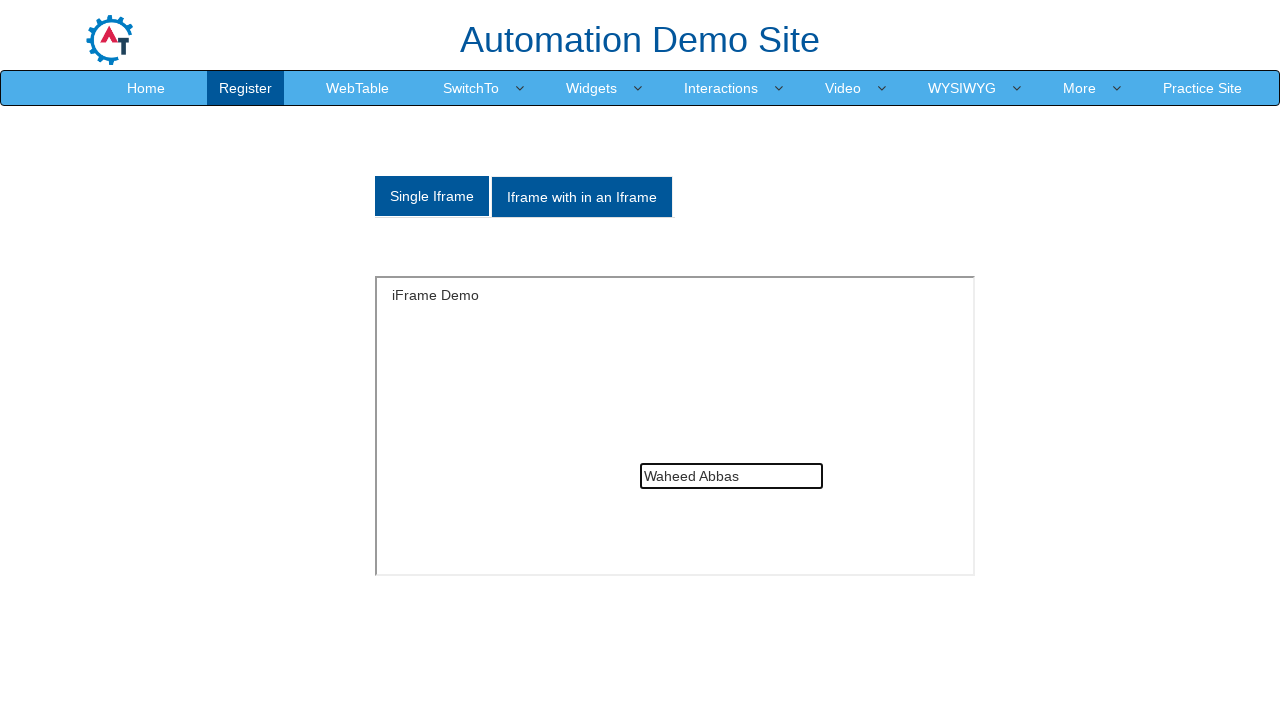